Tests creating a new browser tab programmatically, navigating to Apple's website in the new tab, and switching between tabs before closing the new tab.

Starting URL: https://techglobal-training.com/frontend

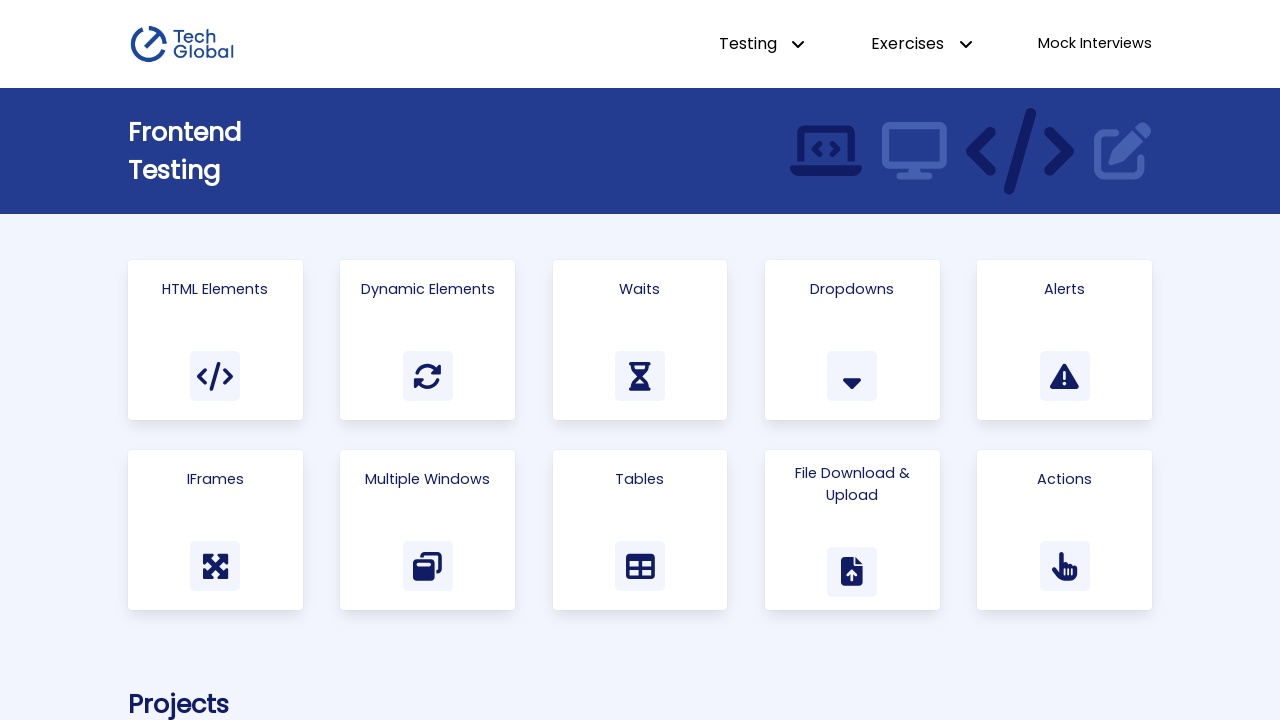

Clicked on 'Multiple Windows' card at (428, 479) on text=Multiple Windows
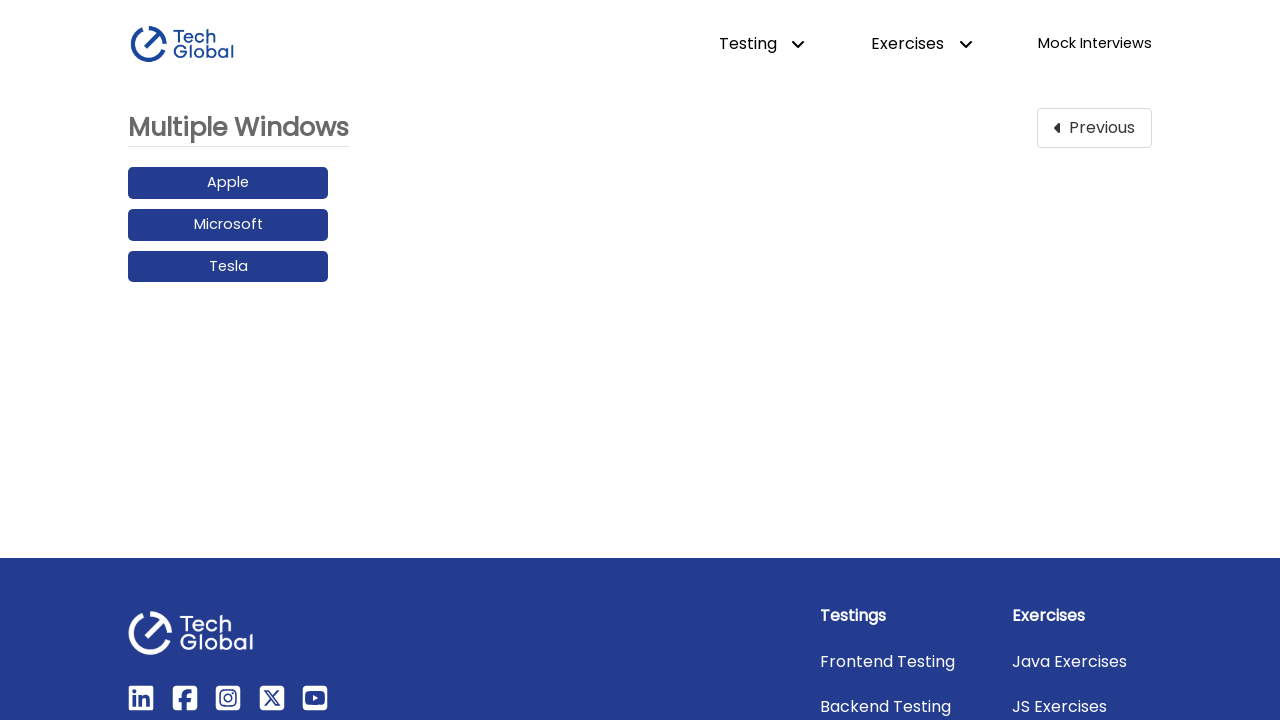

Created a new browser tab programmatically
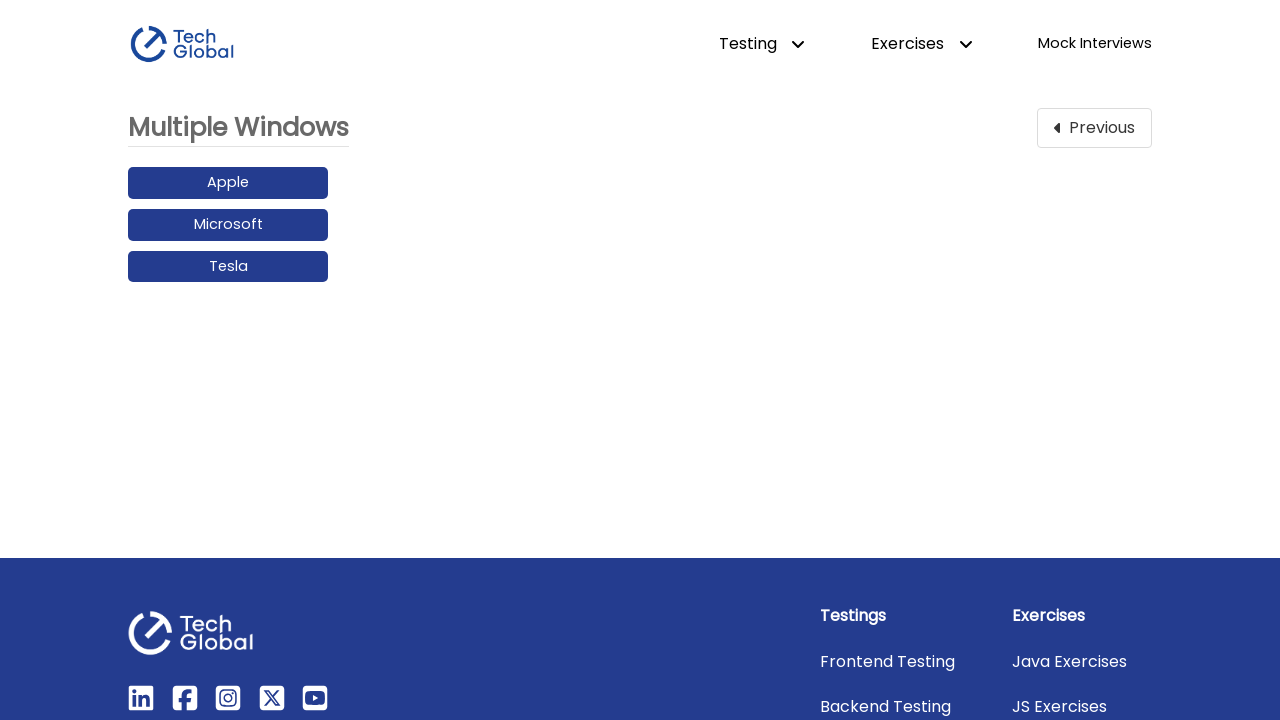

Navigated new tab to Apple's website
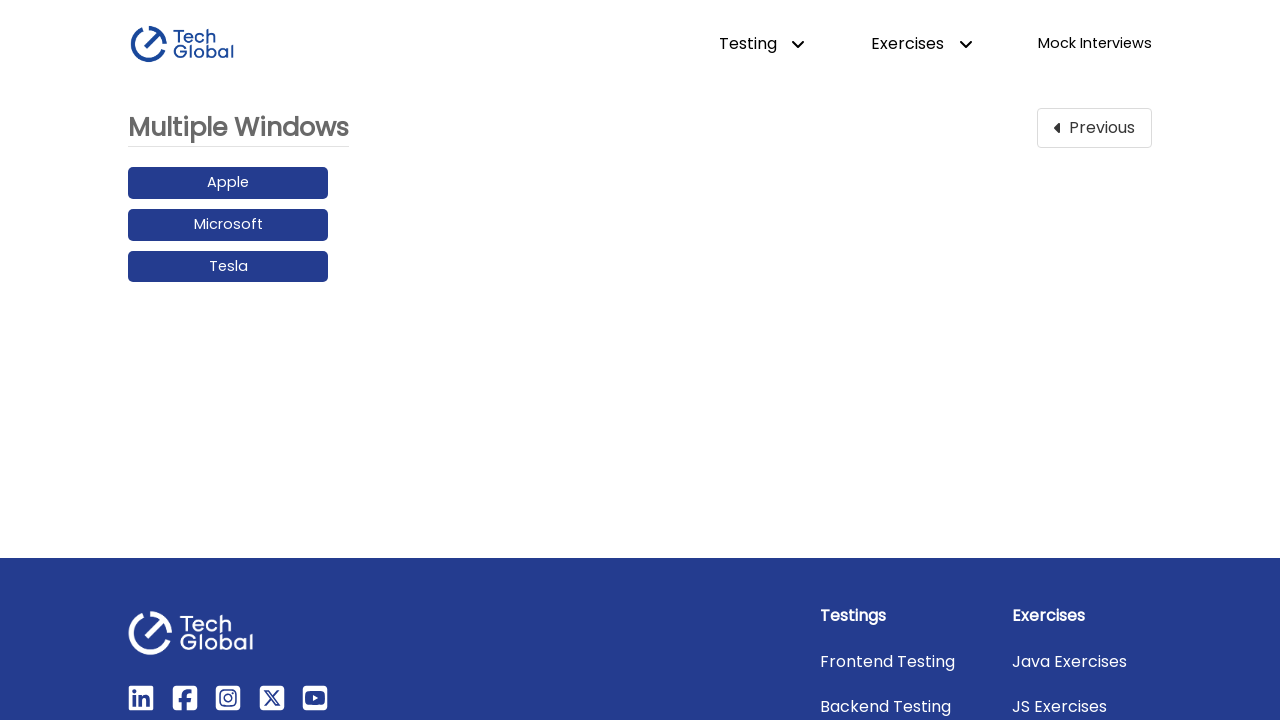

Switched to original tab
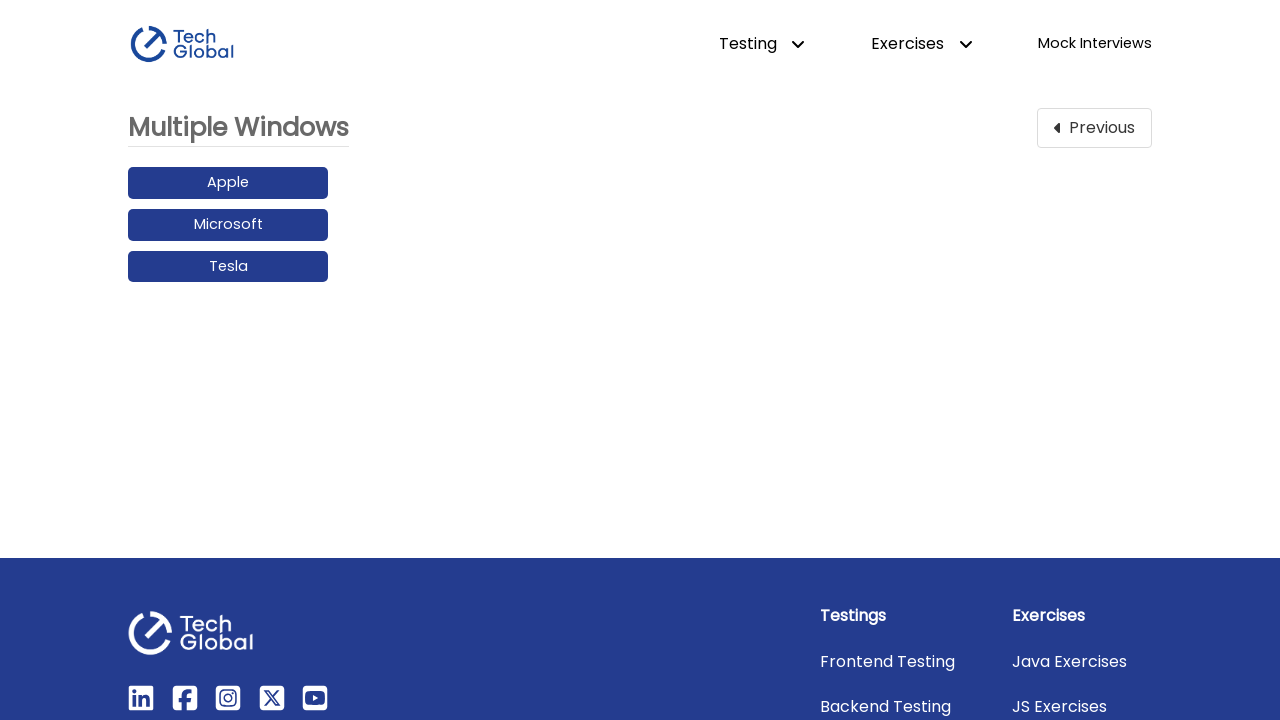

Switched to new tab with Apple website
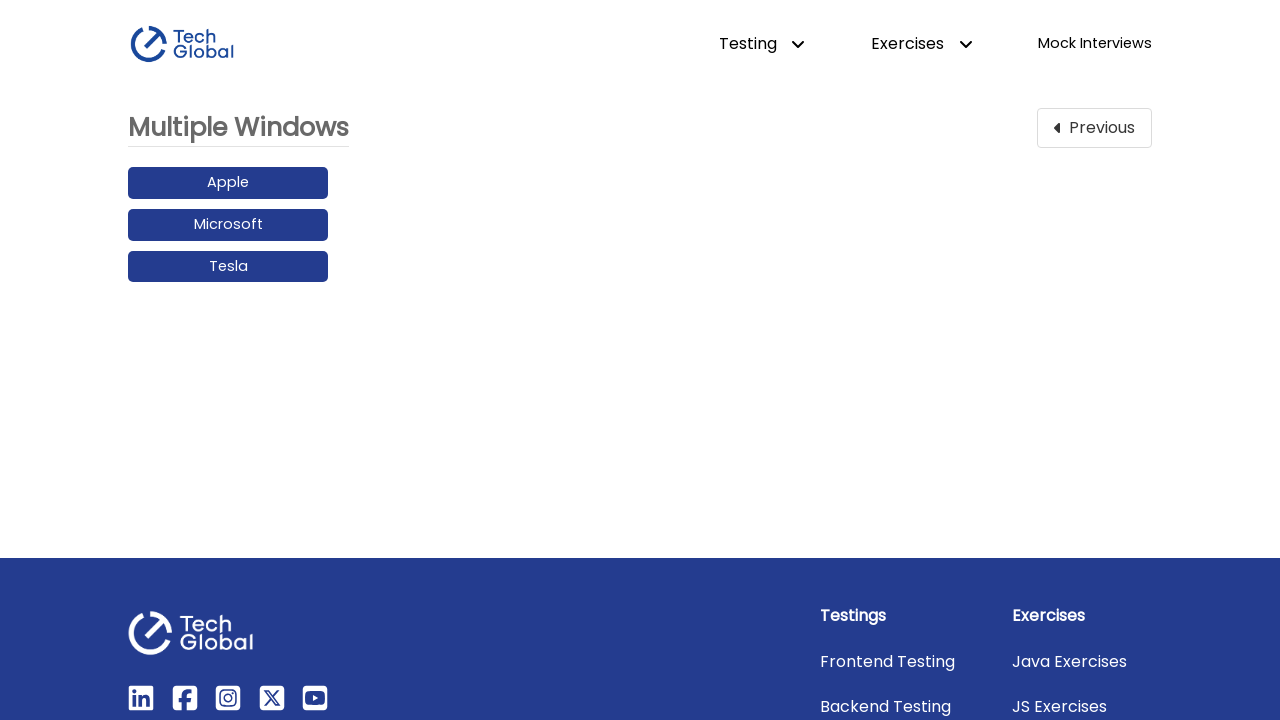

Closed the new tab
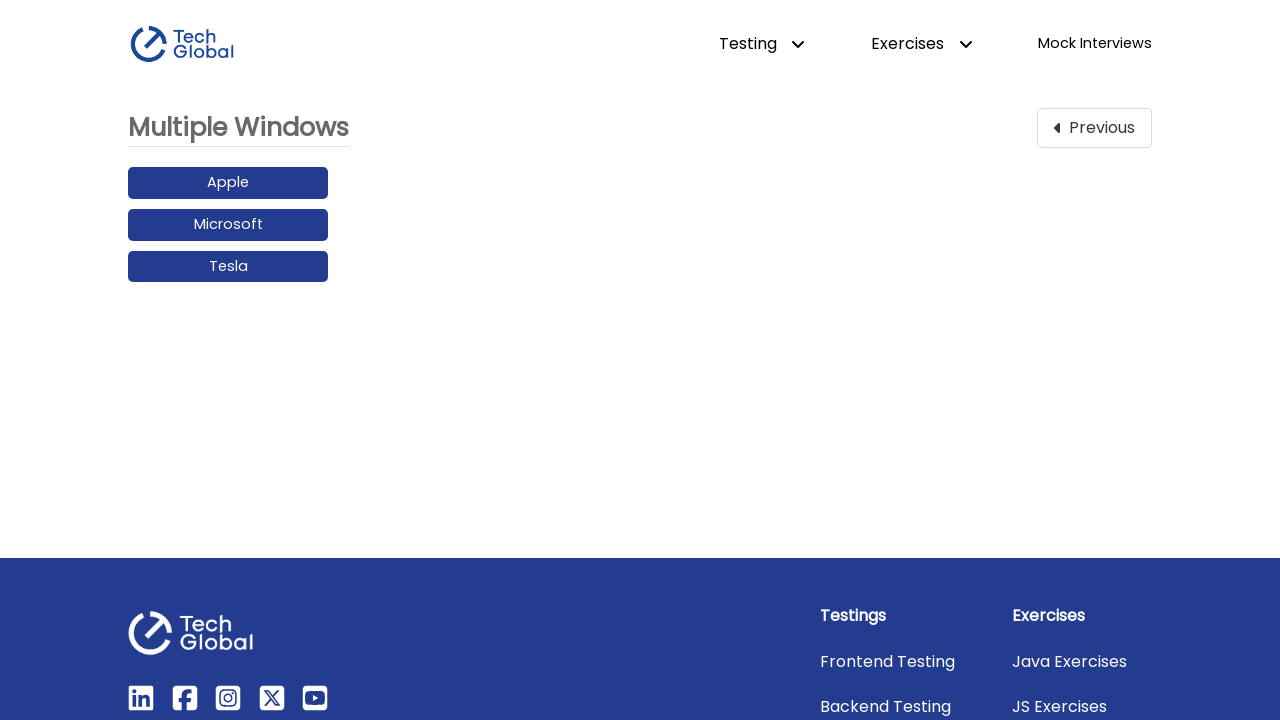

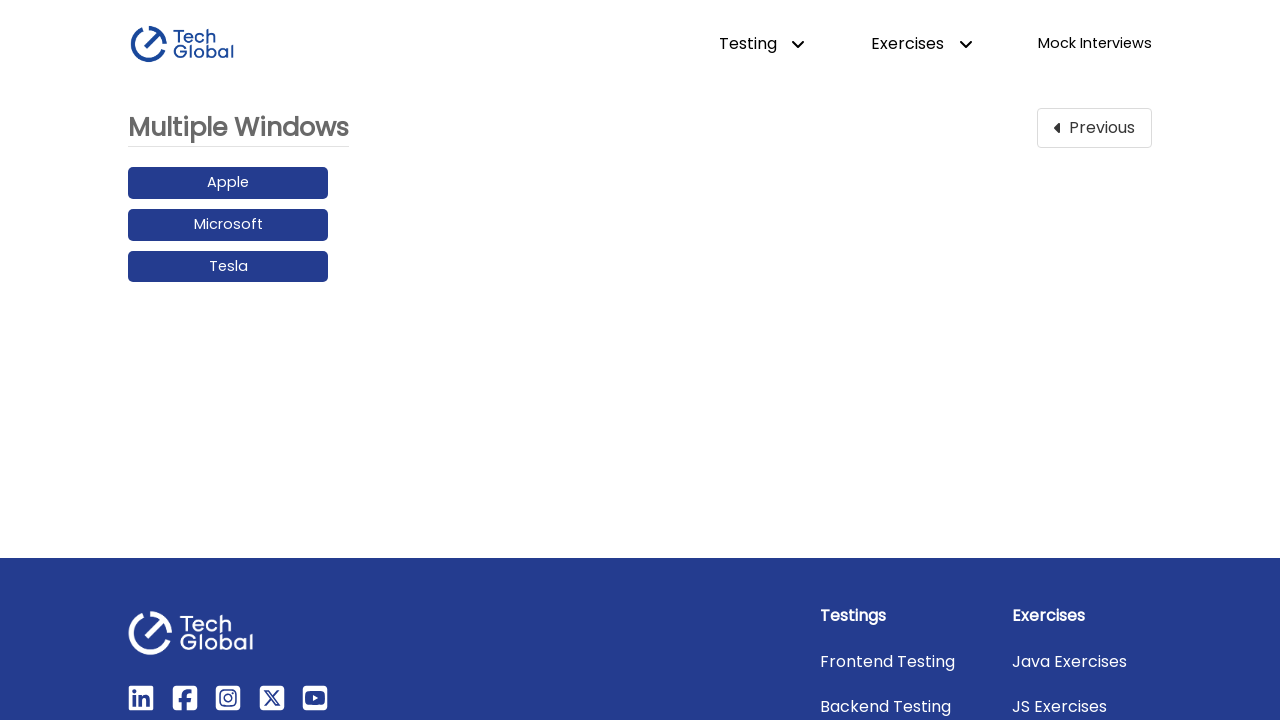